Tests checkbox functionality by toggling multiple checkboxes and verifying their states change correctly

Starting URL: http://the-internet.herokuapp.com/checkboxes

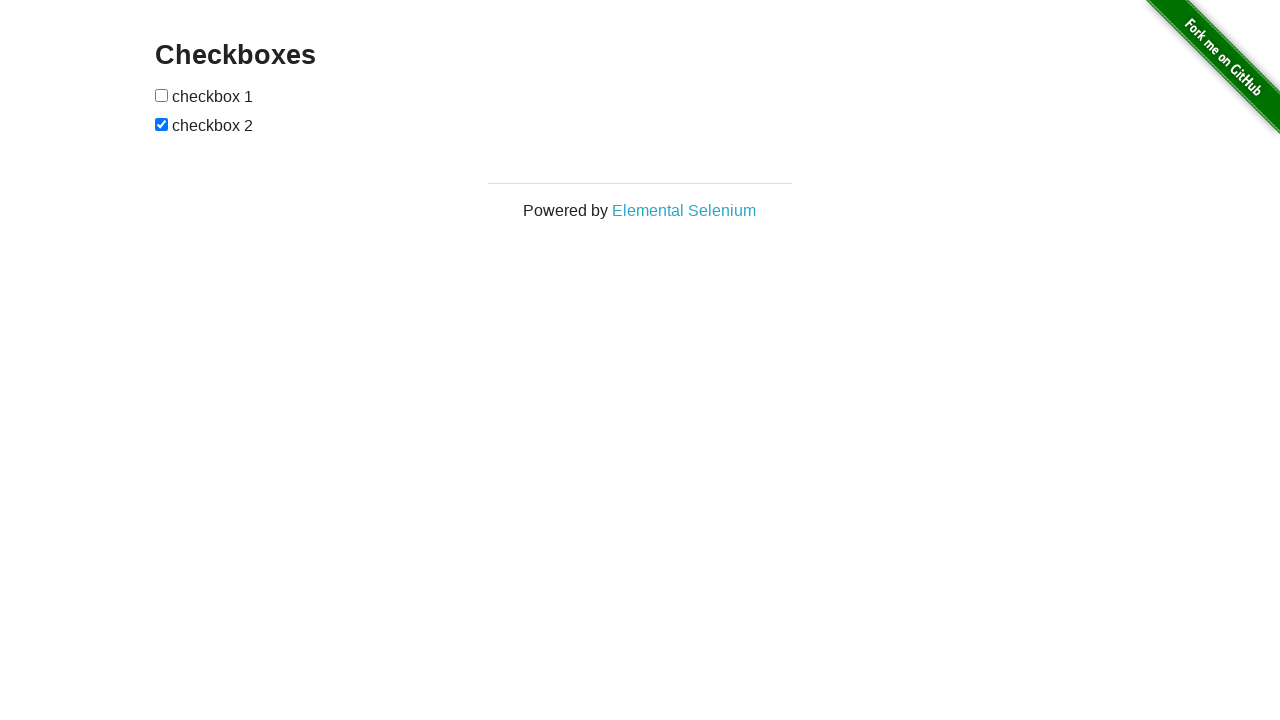

Clicked first checkbox to check it at (162, 95) on [type=checkbox]
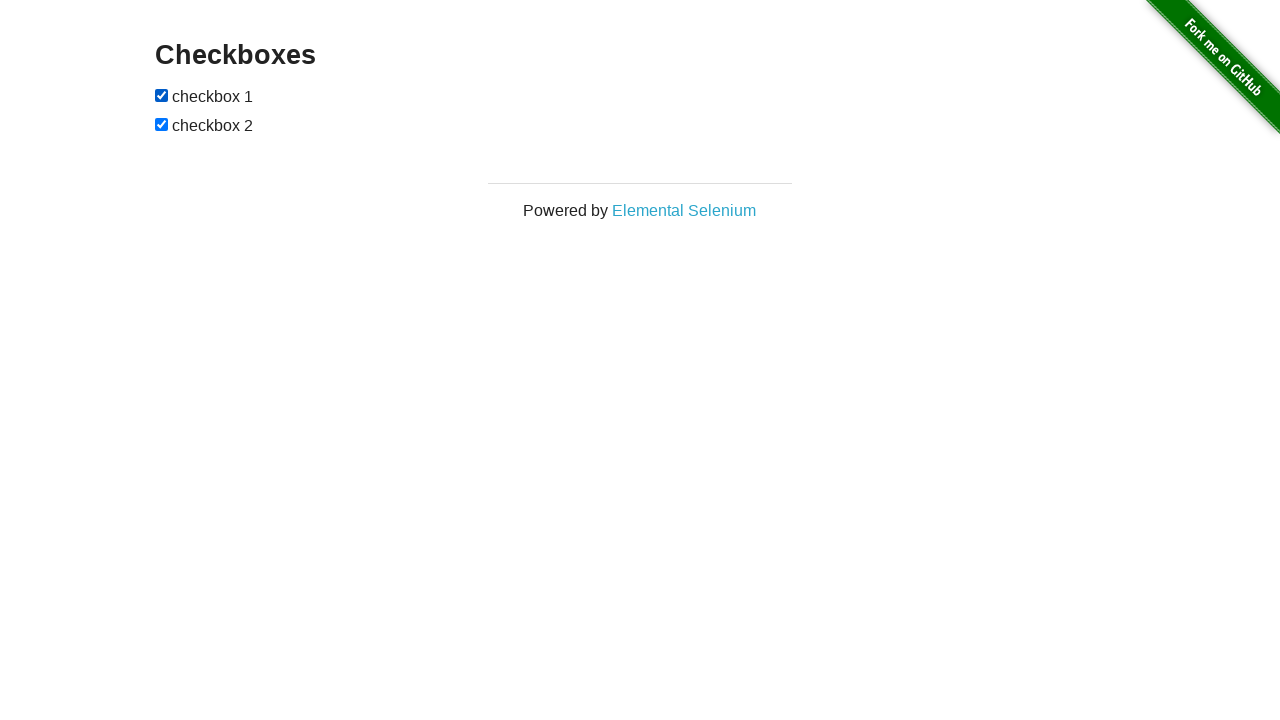

Clicked first checkbox again to uncheck it at (162, 95) on [type=checkbox]
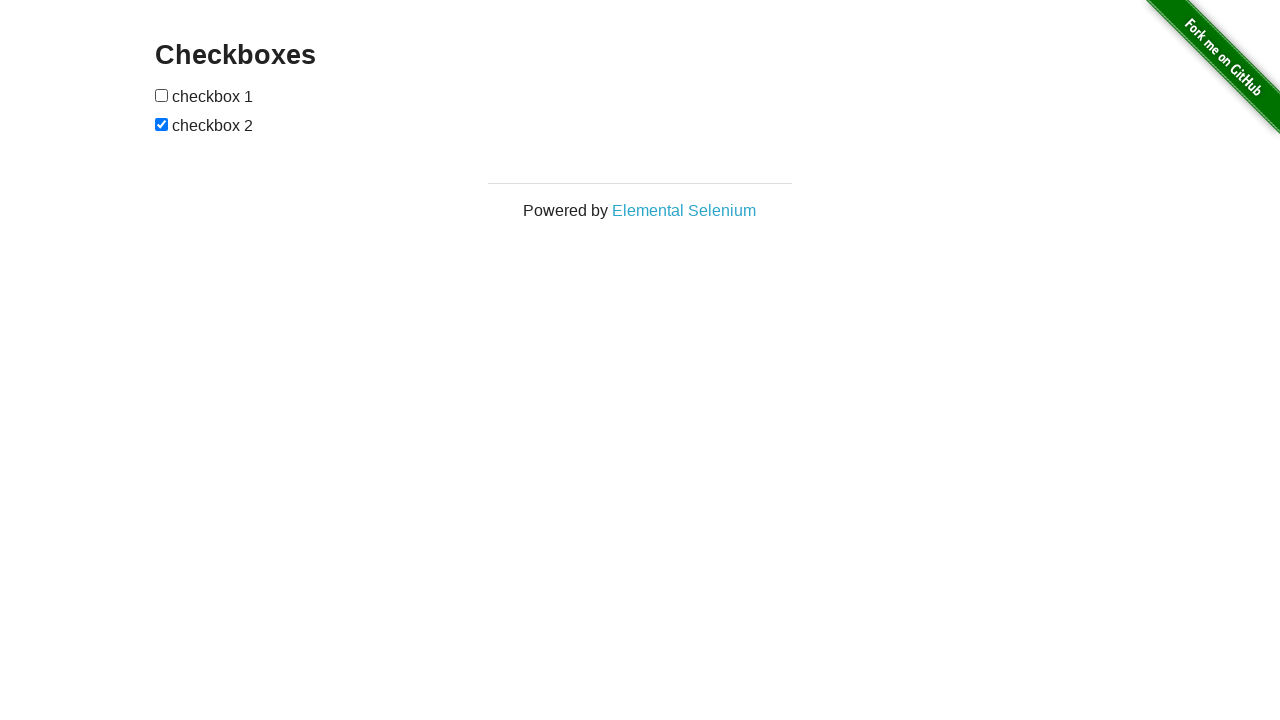

Clicked second checkbox to uncheck it at (162, 124) on xpath=//*[@id="checkboxes"]/input[2]
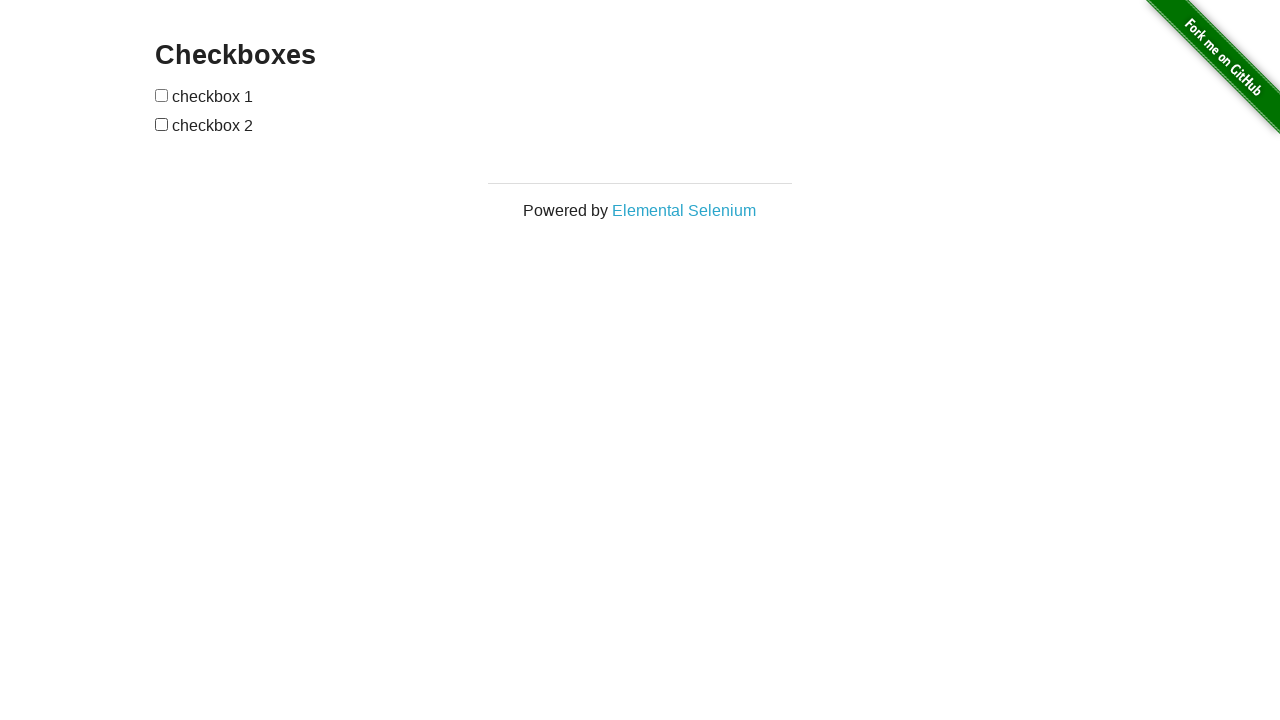

Clicked second checkbox again to check it at (162, 124) on xpath=//*[@id="checkboxes"]/input[2]
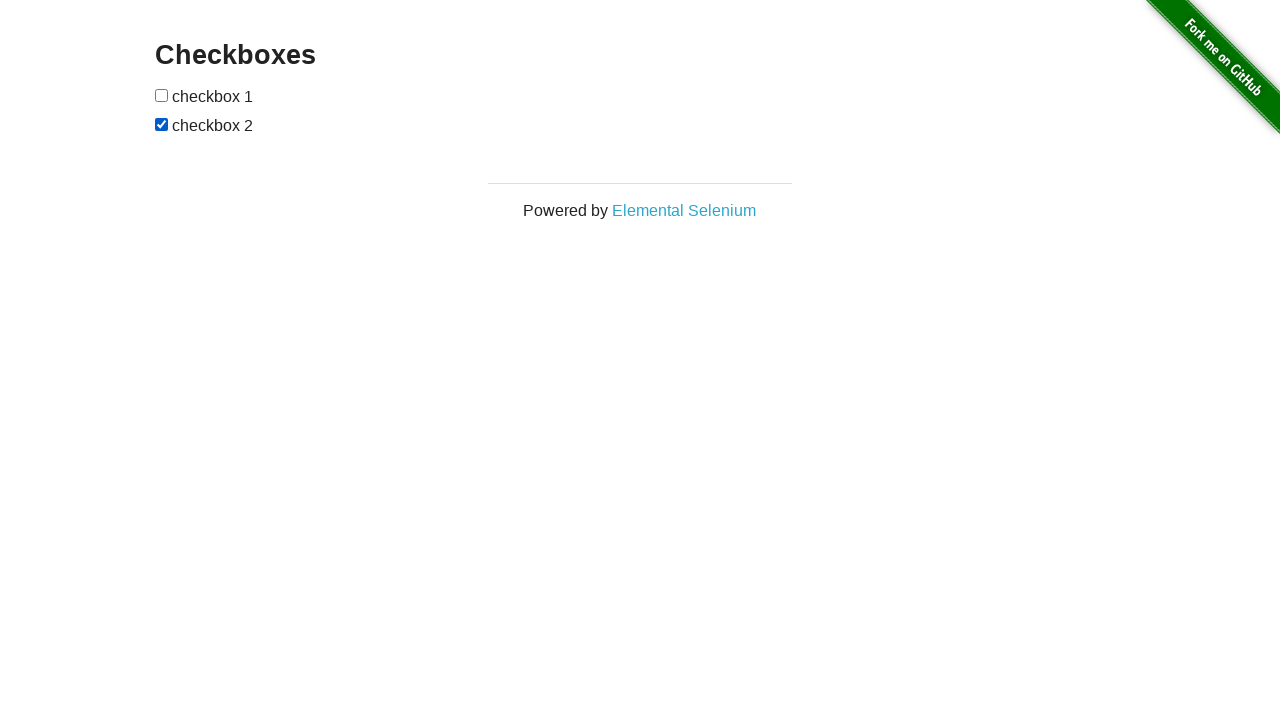

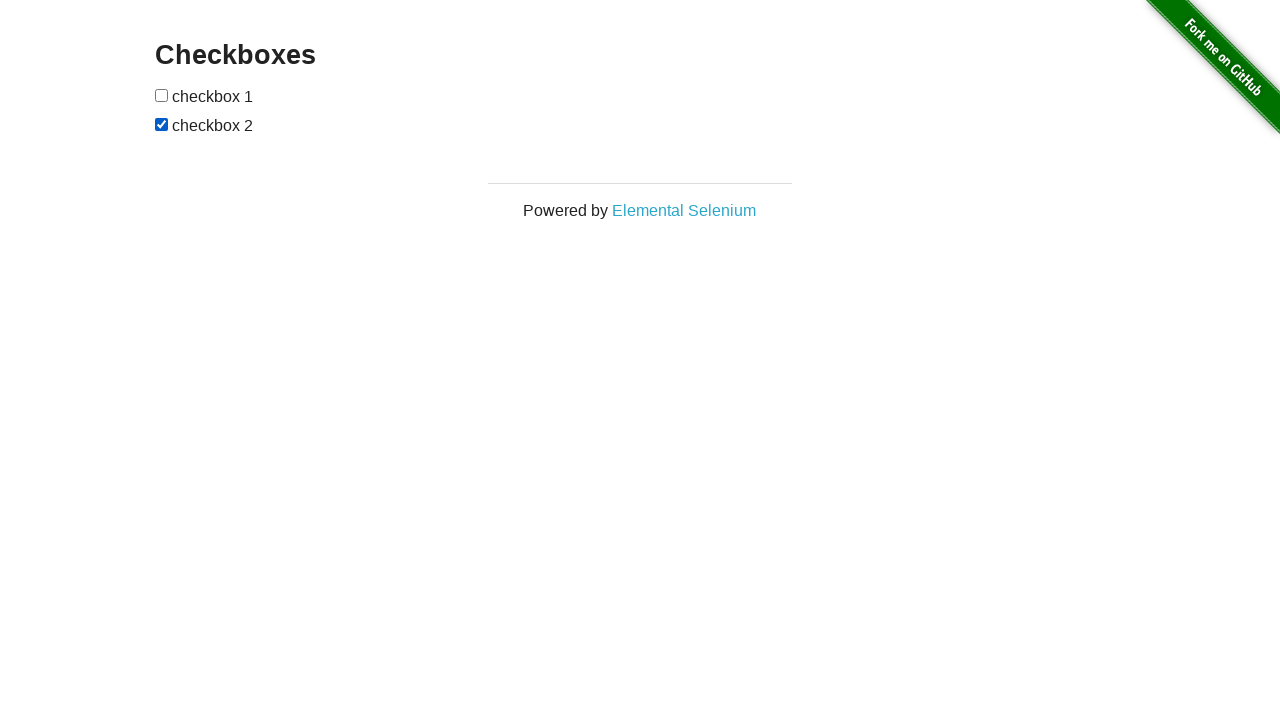